Demonstrates drag-and-drop by offset action, dragging element A to a specific coordinate

Starting URL: https://crossbrowsertesting.github.io/drag-and-drop

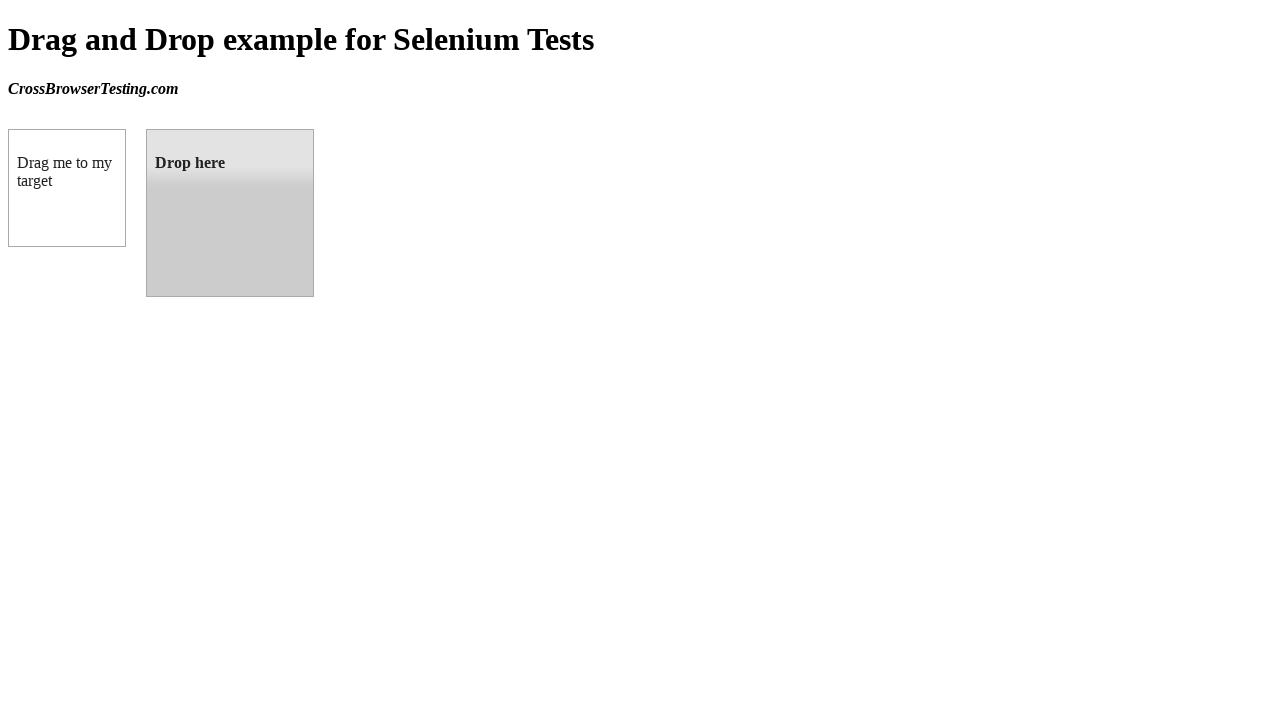

Waited for draggable element to be visible
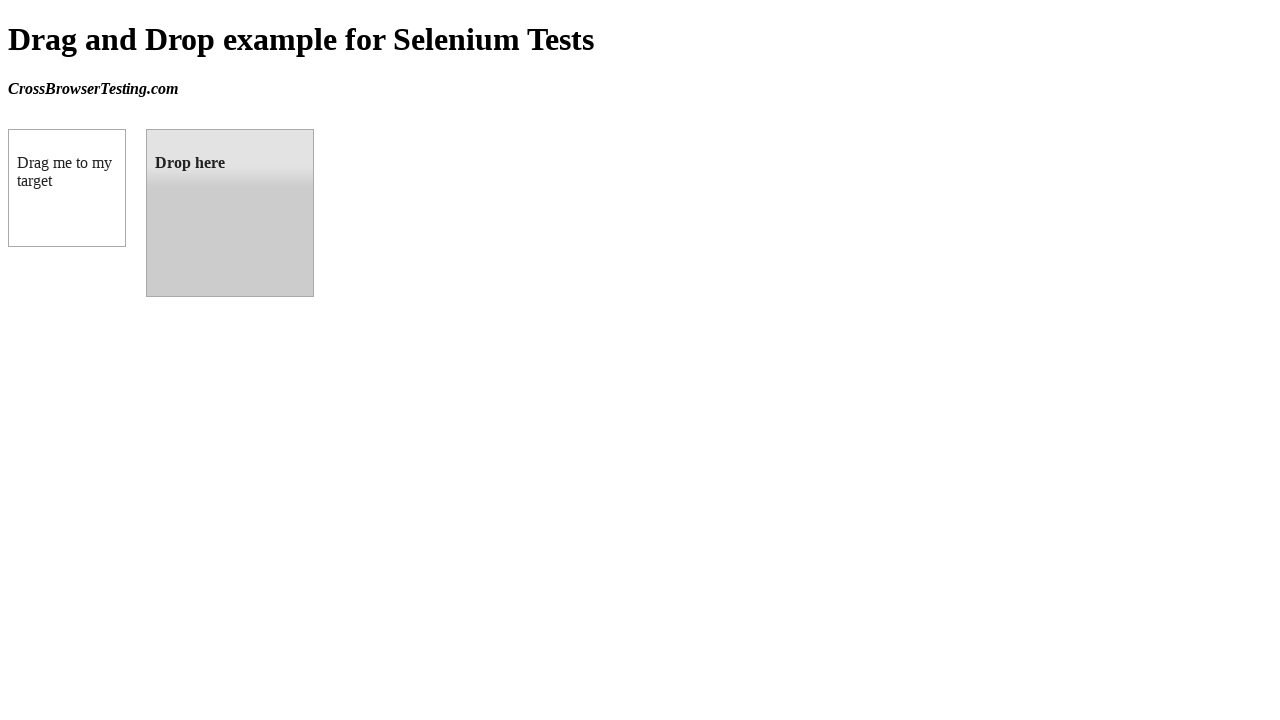

Waited for droppable element to be visible
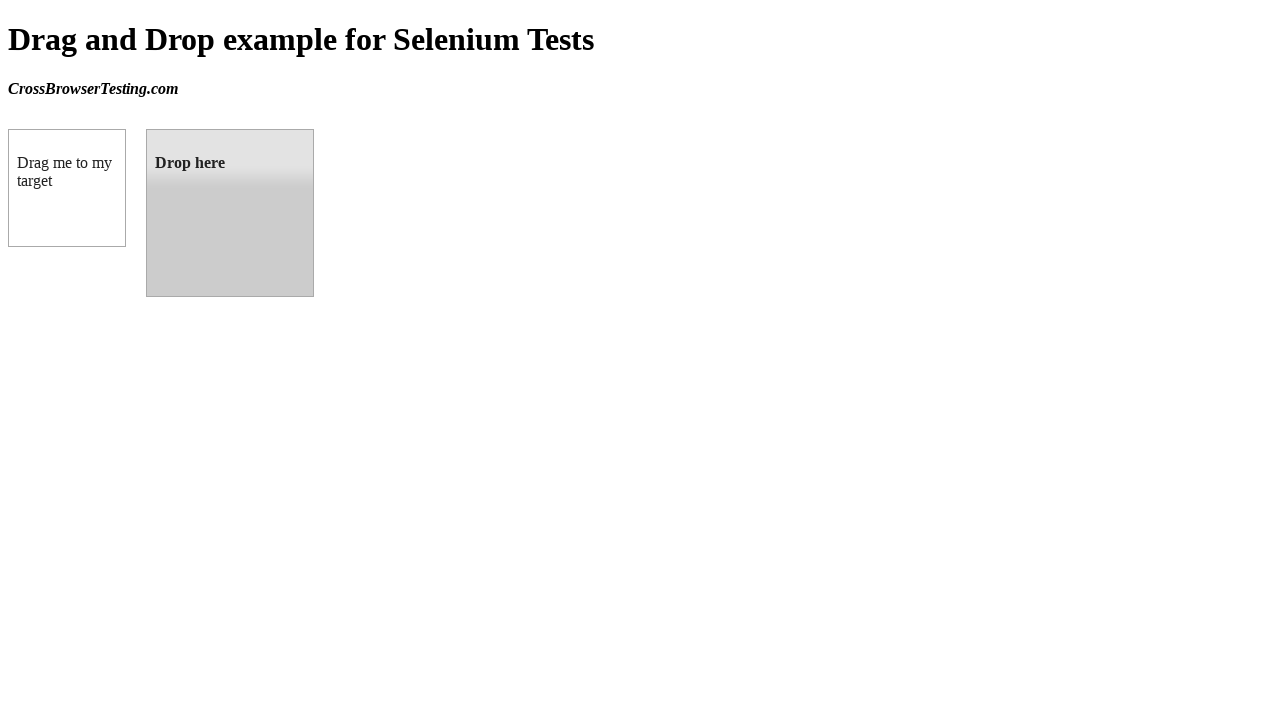

Located source draggable element
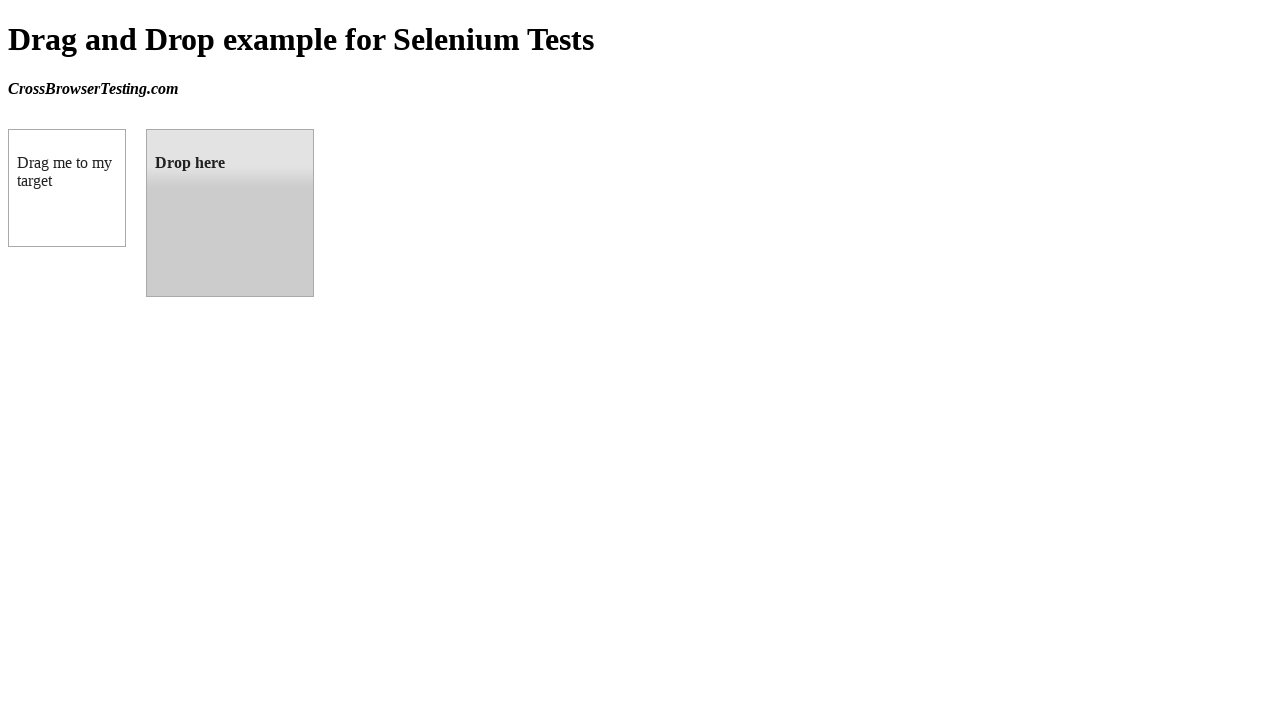

Located target droppable element
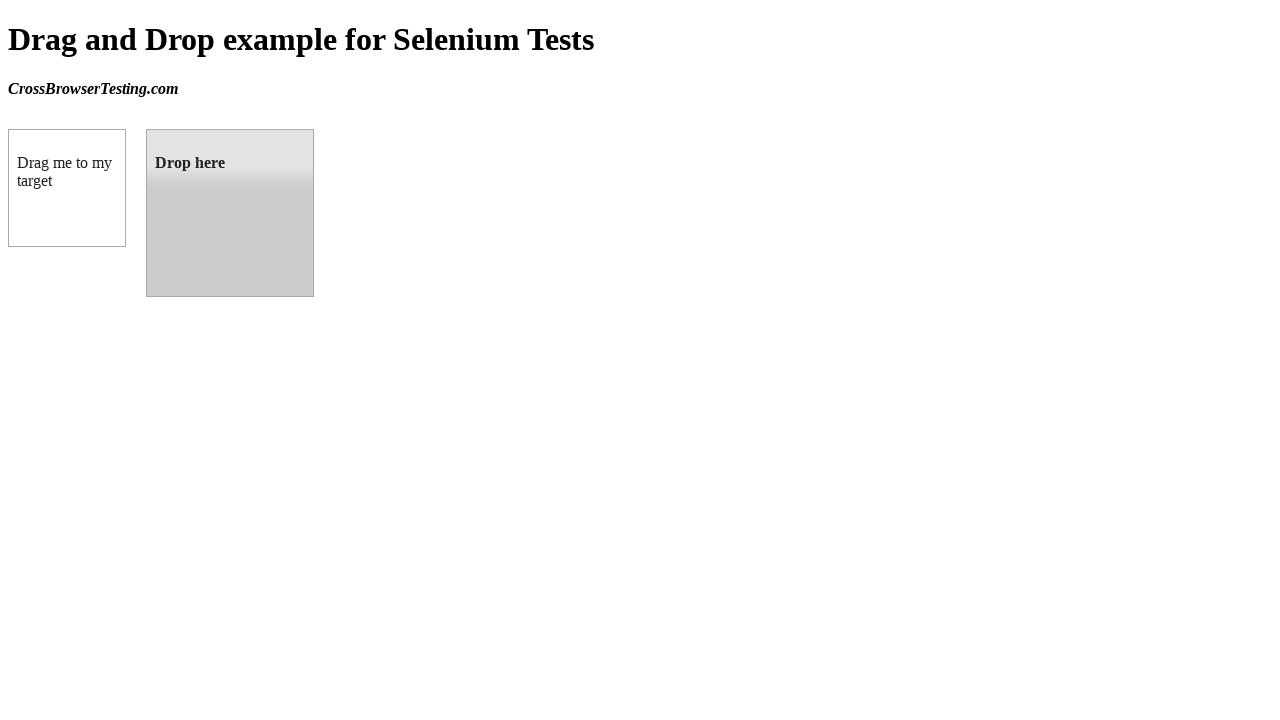

Retrieved bounding box coordinates of target droppable element
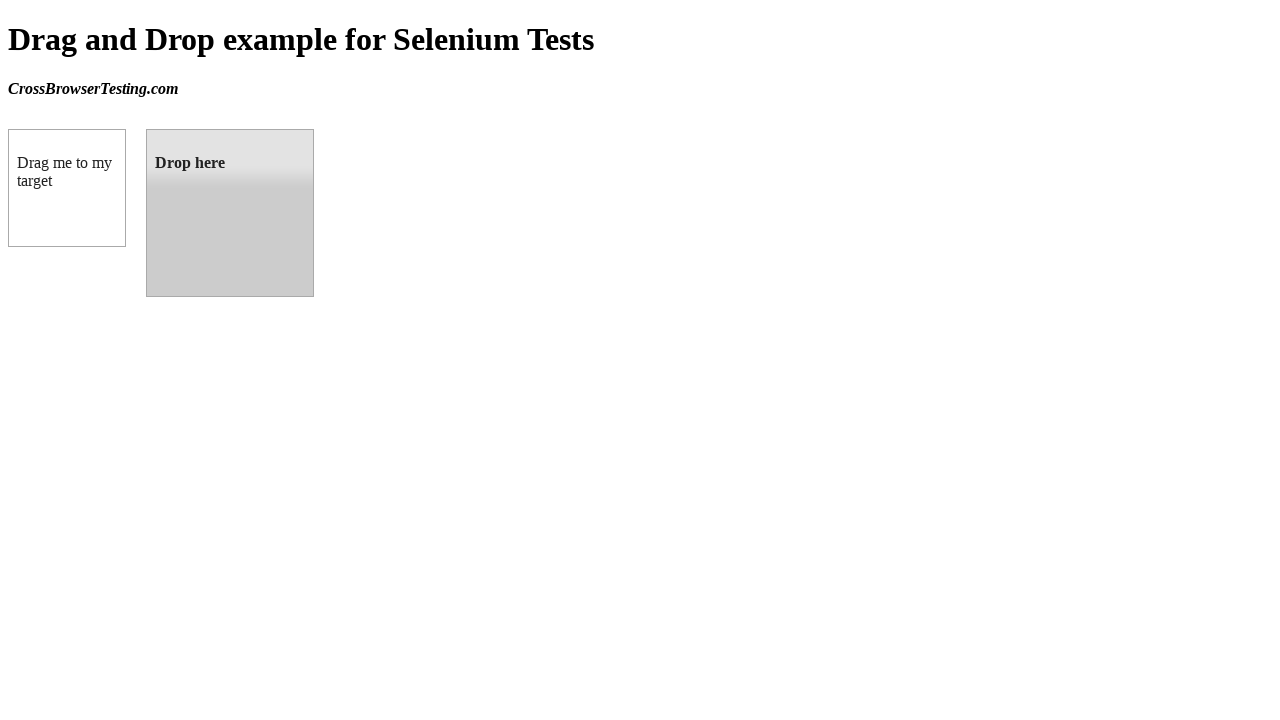

Dragged element A to droppable target element at (230, 213)
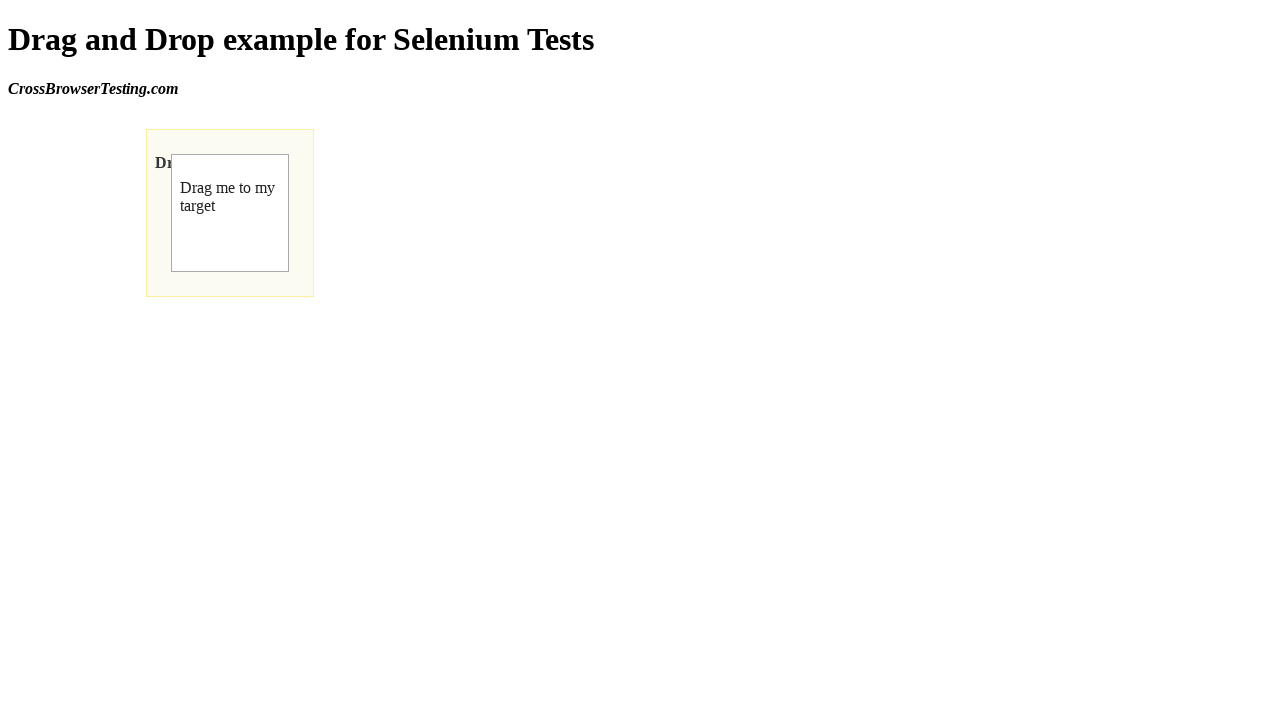

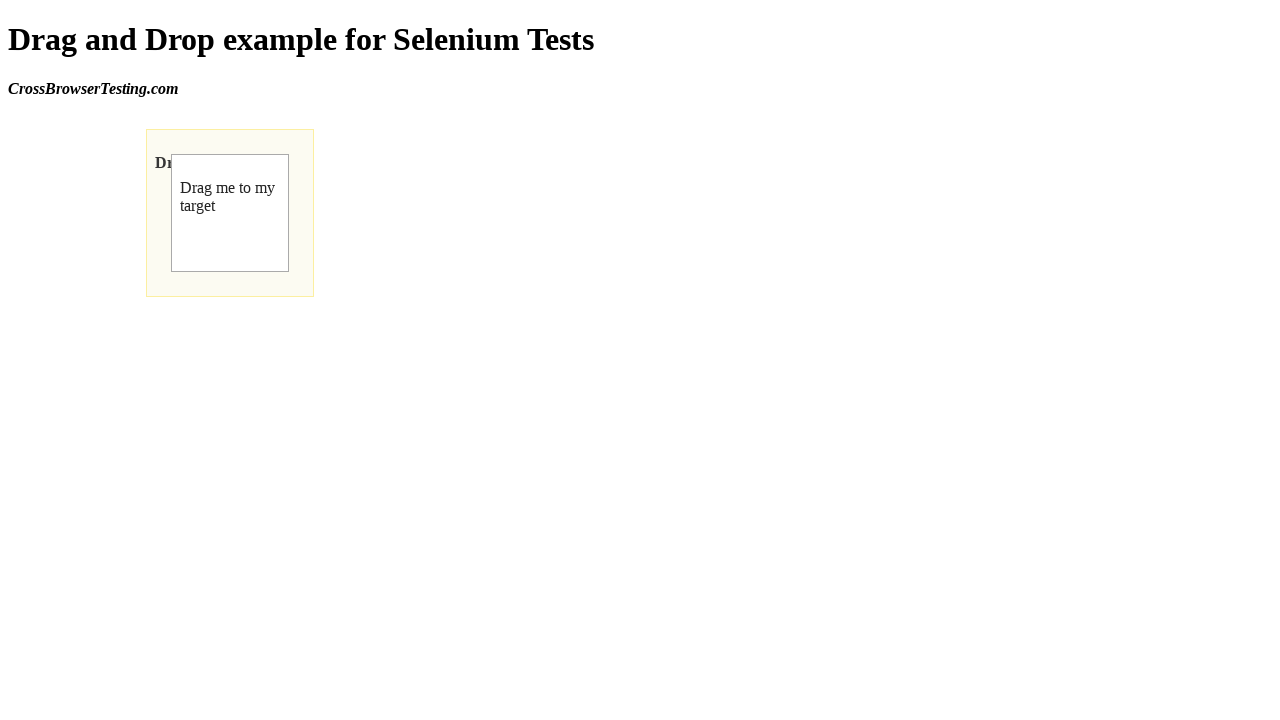